Navigates to a WordPress blog and clicks the About link to verify navigation to the About page

Starting URL: https://sergeywebdrivertest.wordpress.com/

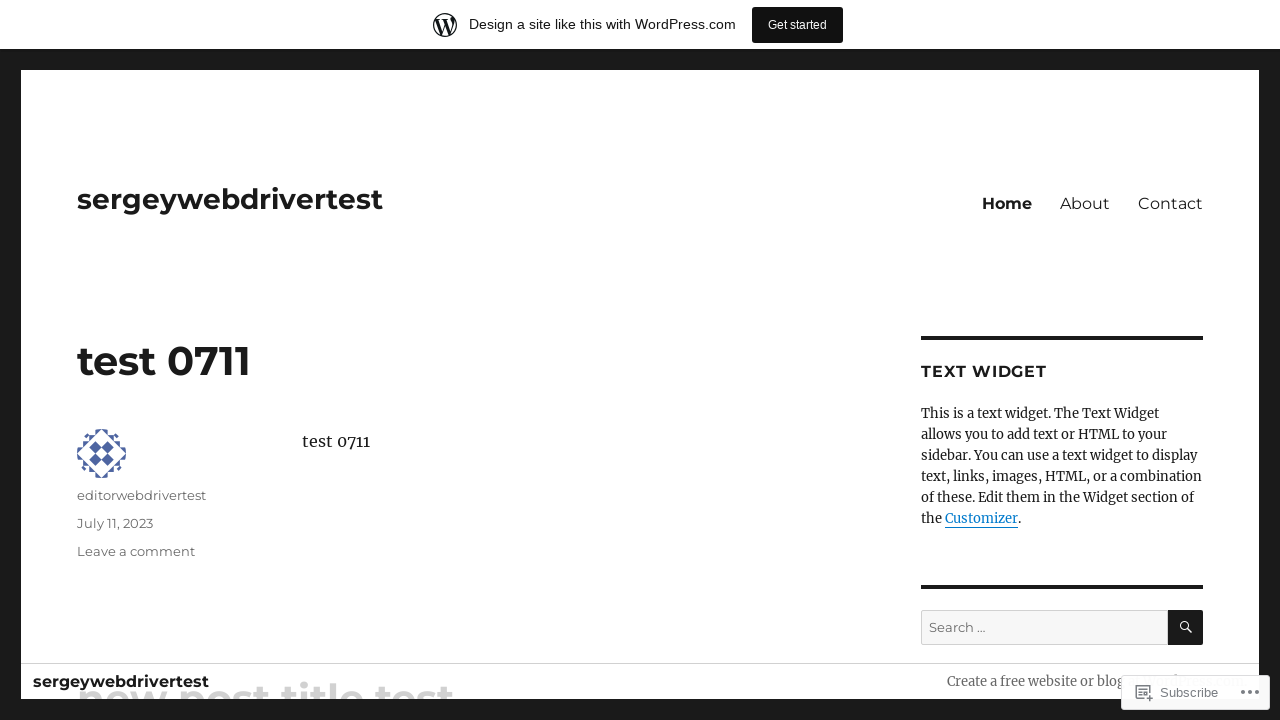

Clicked About link in navigation at (1085, 203) on a:has-text('About')
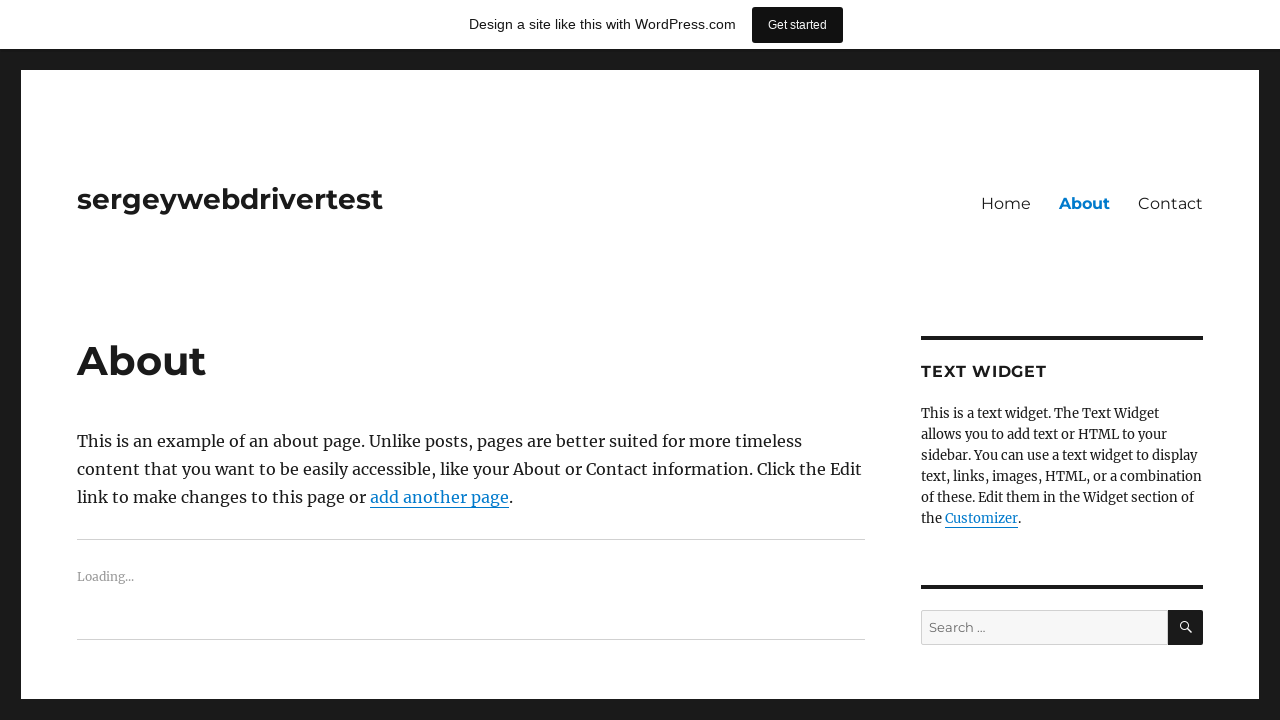

Navigation to About page completed
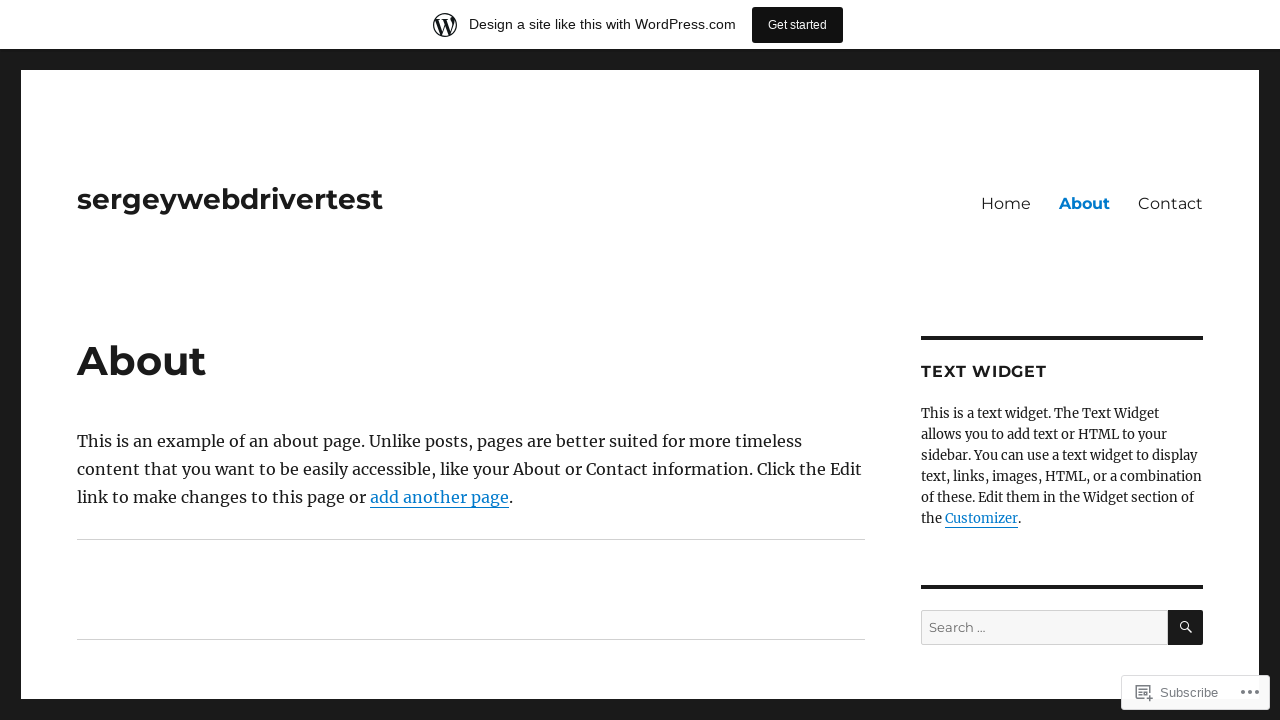

Verified URL contains 'about' - navigation successful
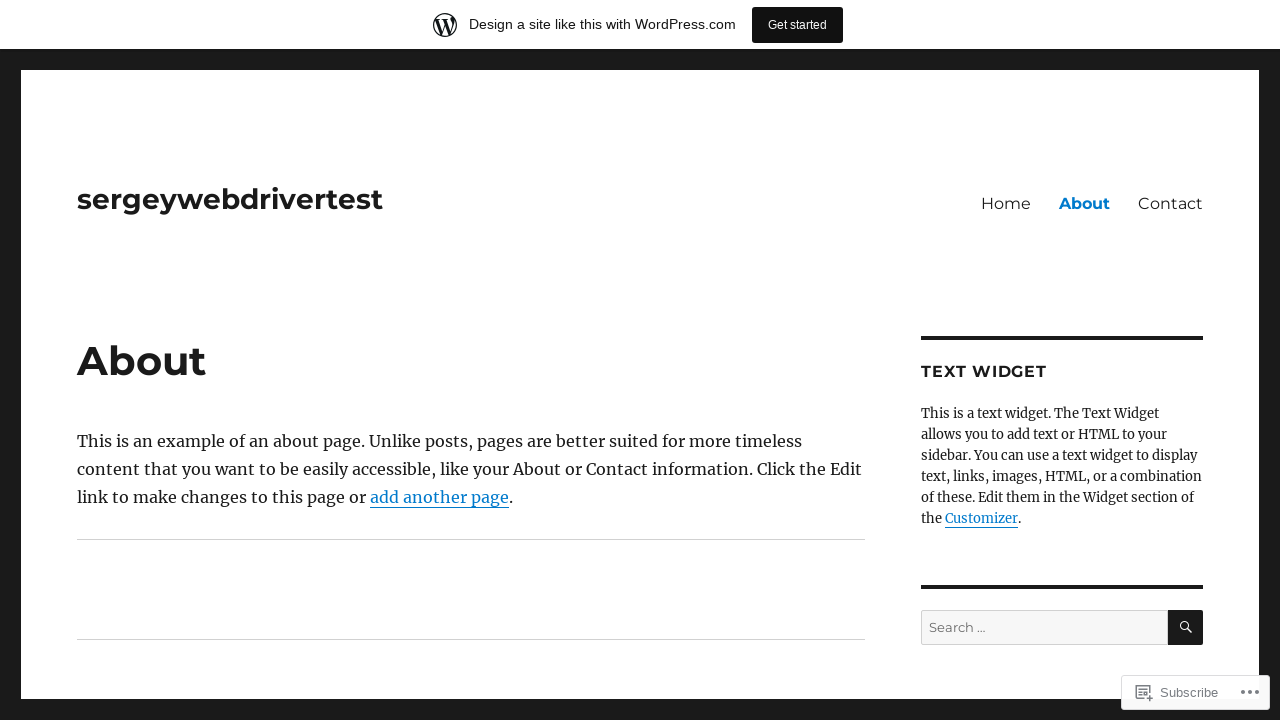

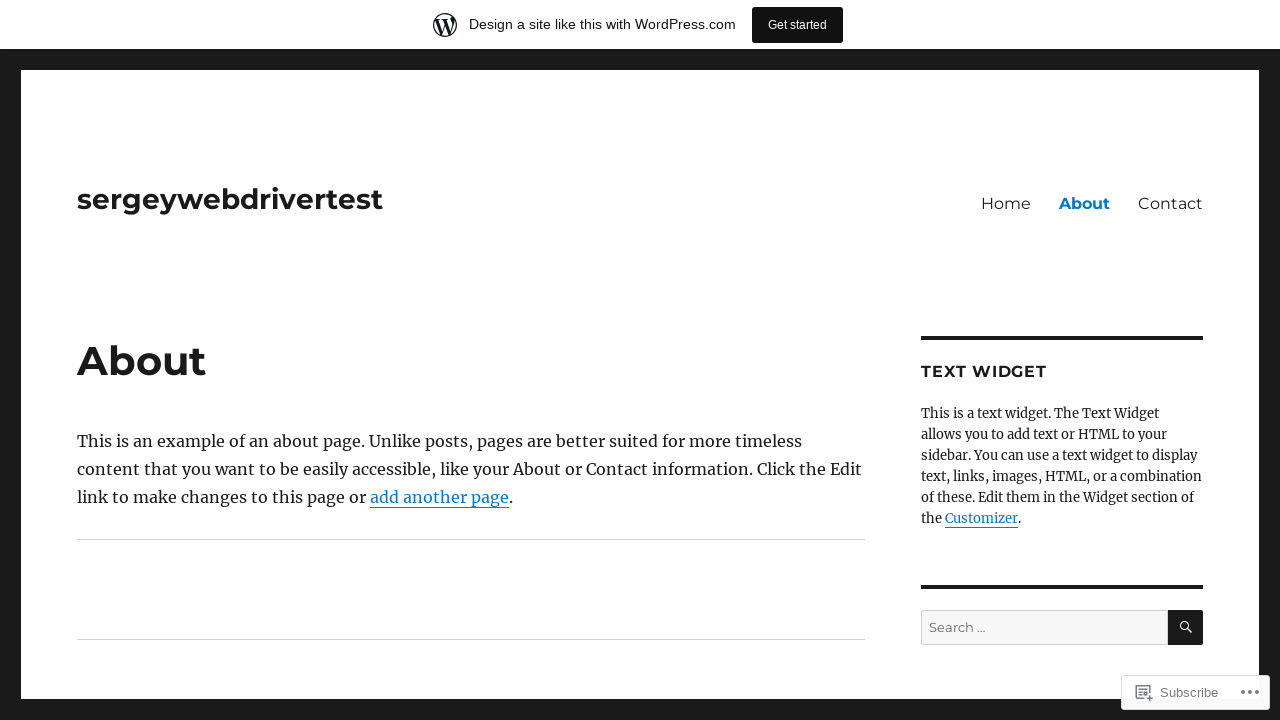